Tests visibility assertions by checking an element is visible, clicking a hide button, then verifying the element becomes hidden

Starting URL: https://www.letskodeit.com/practice

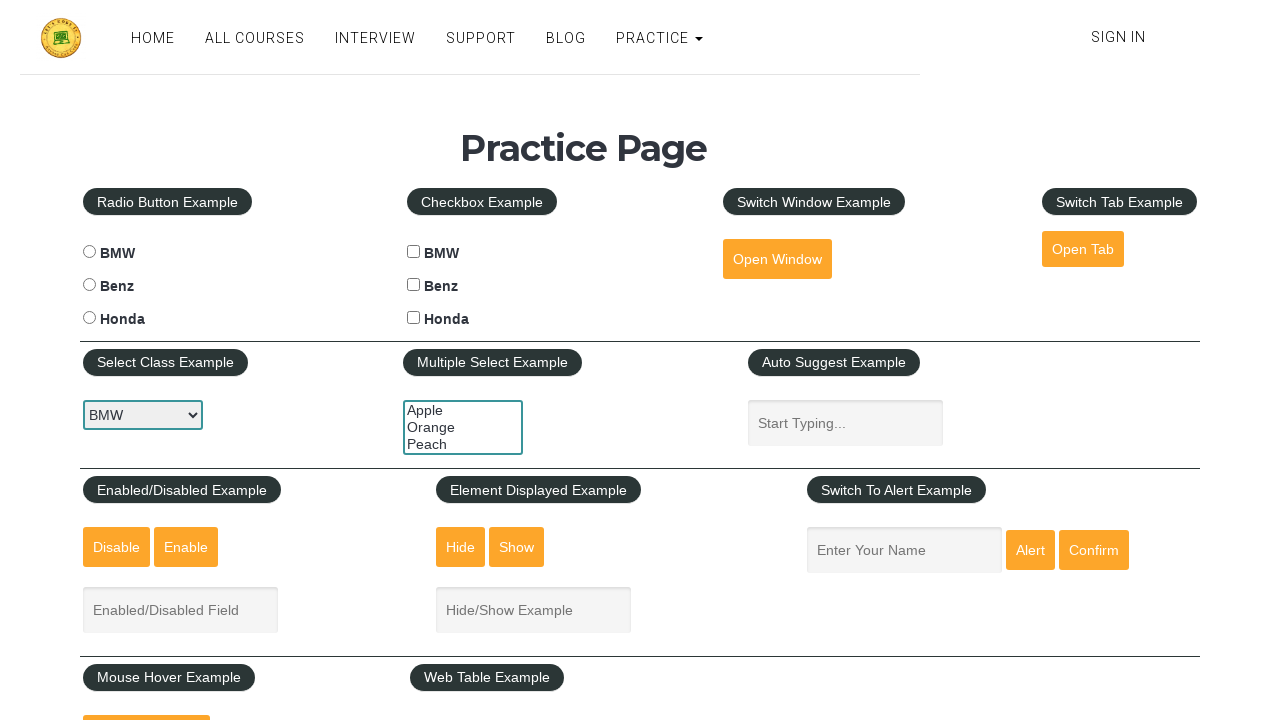

Verified text element is initially visible
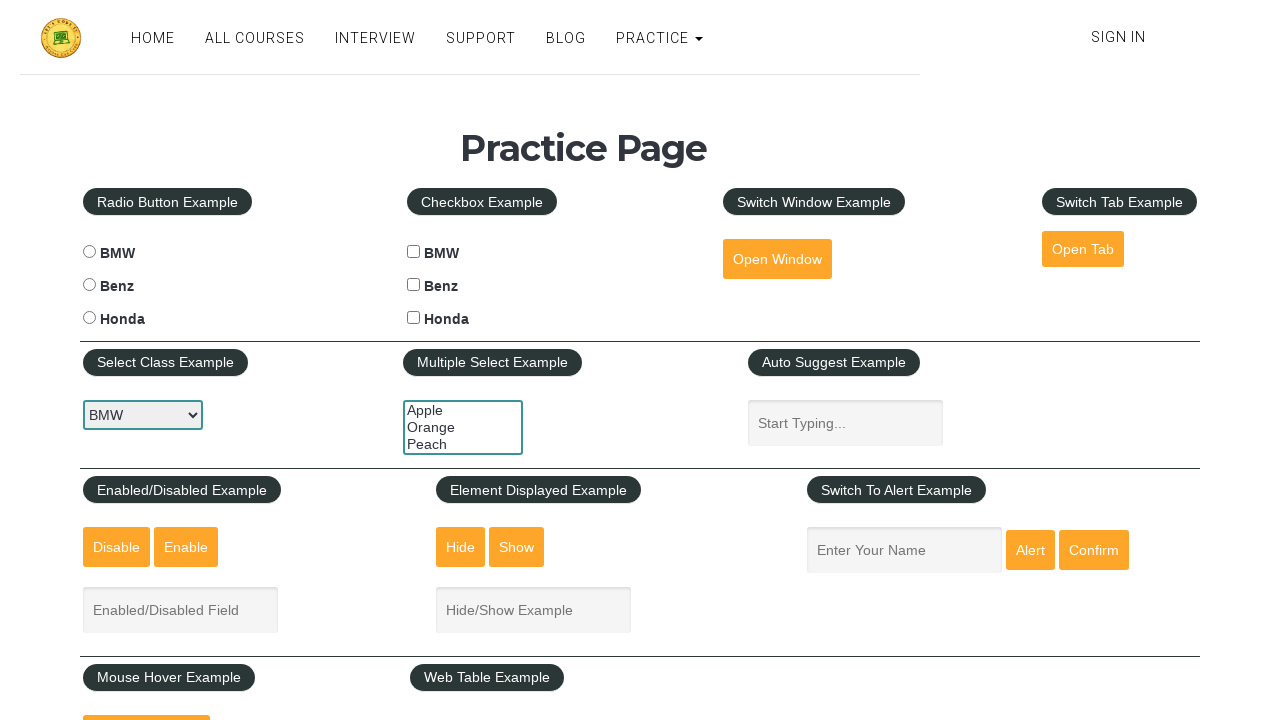

Clicked hide textbox button at (461, 547) on #hide-textbox
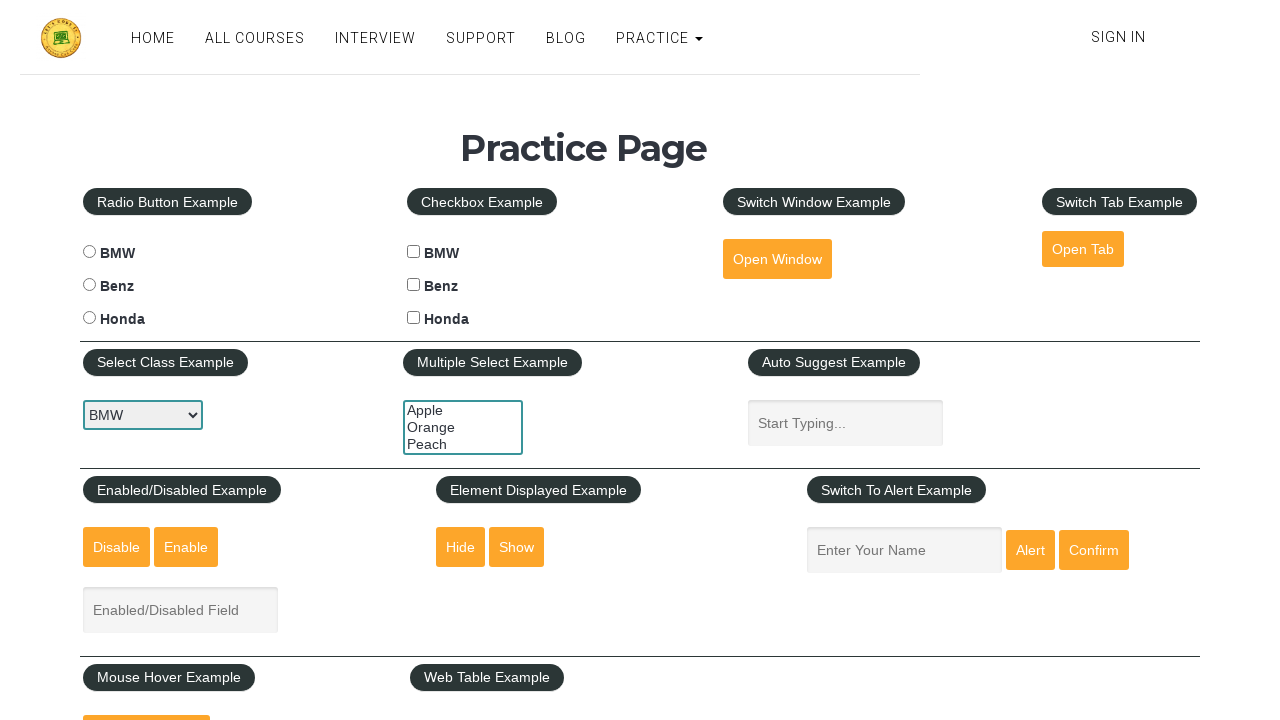

Verified text element is now hidden
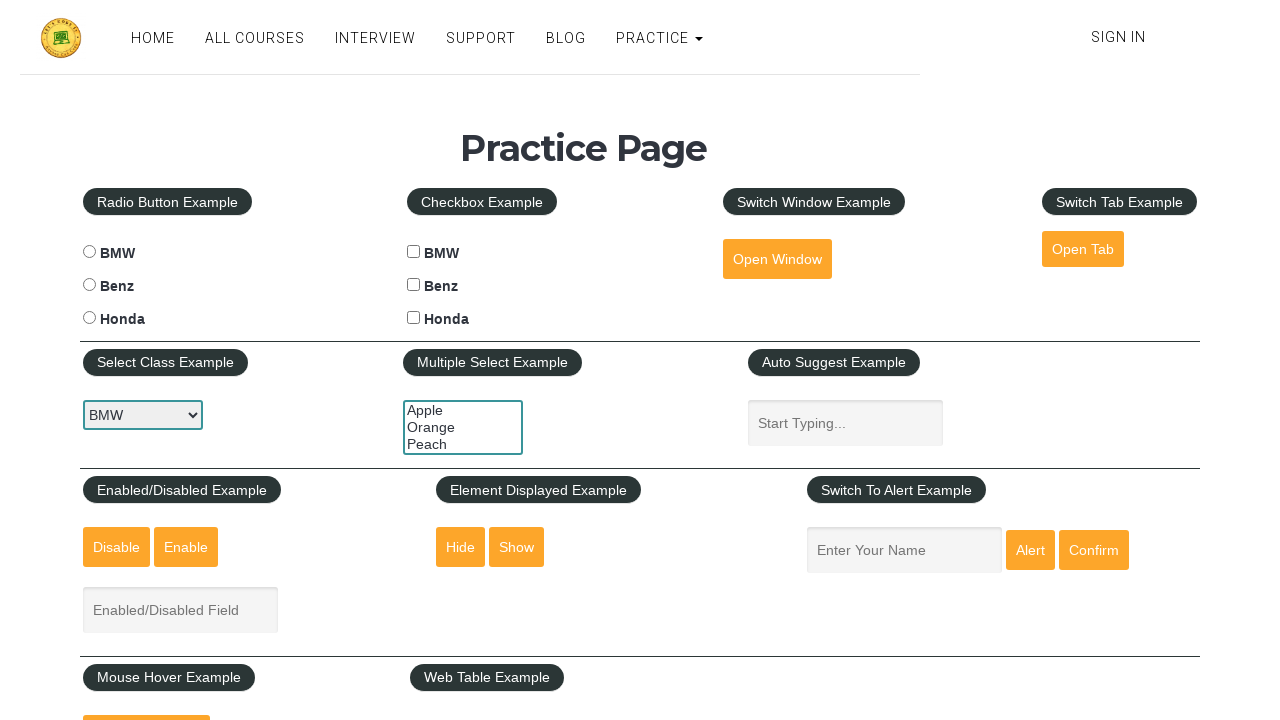

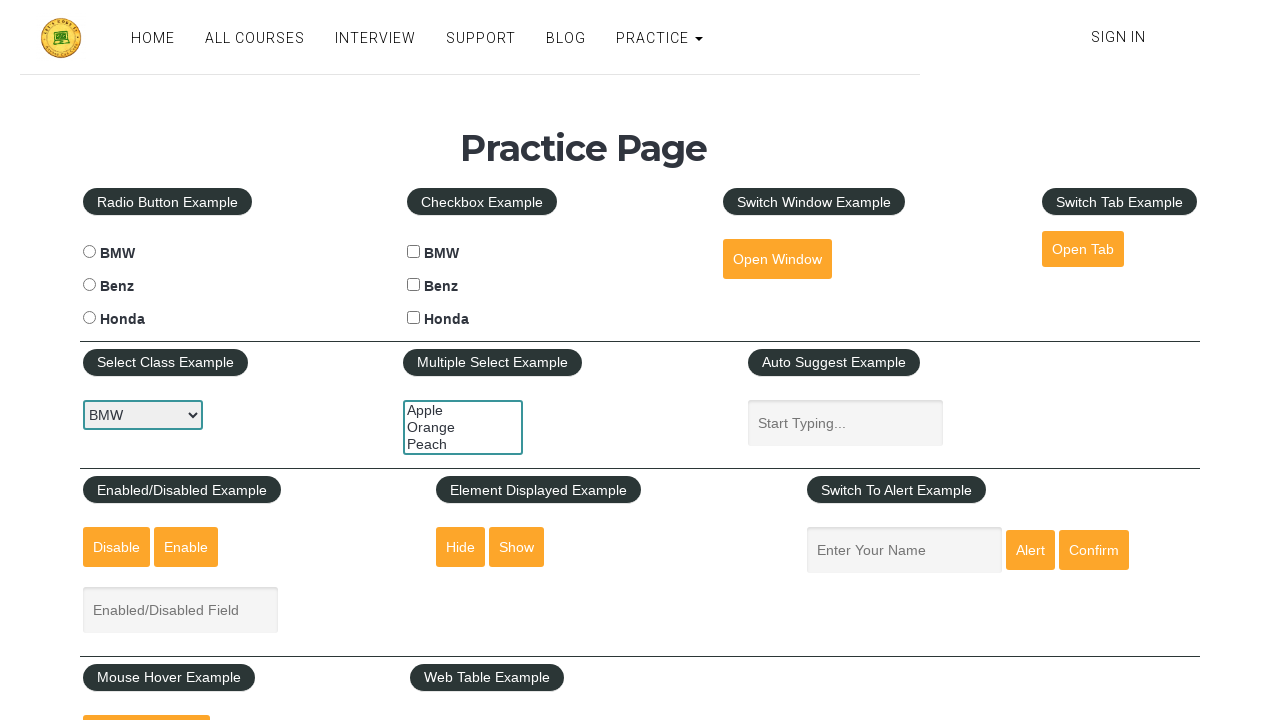